Tests multi-window handling by opening a new tab, extracting text from it, and using that text to fill a form field in the original window

Starting URL: https://rahulshettyacademy.com/angularpractice/

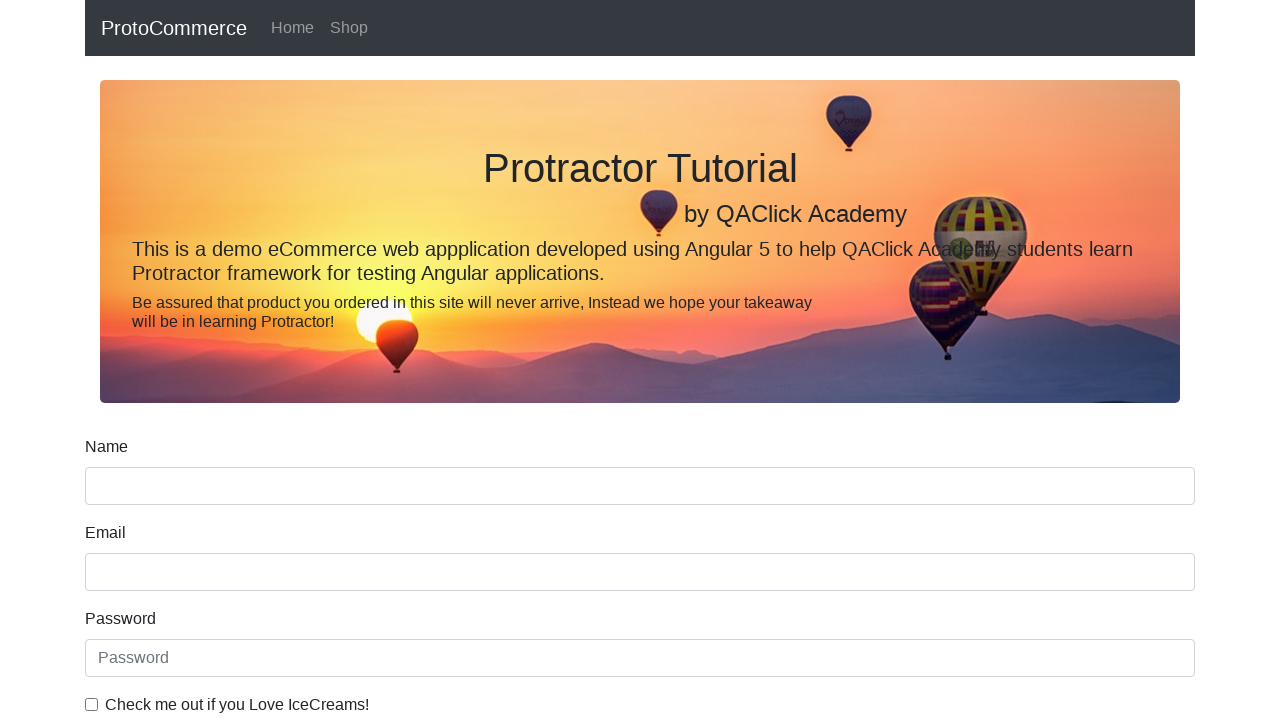

Stored original page context
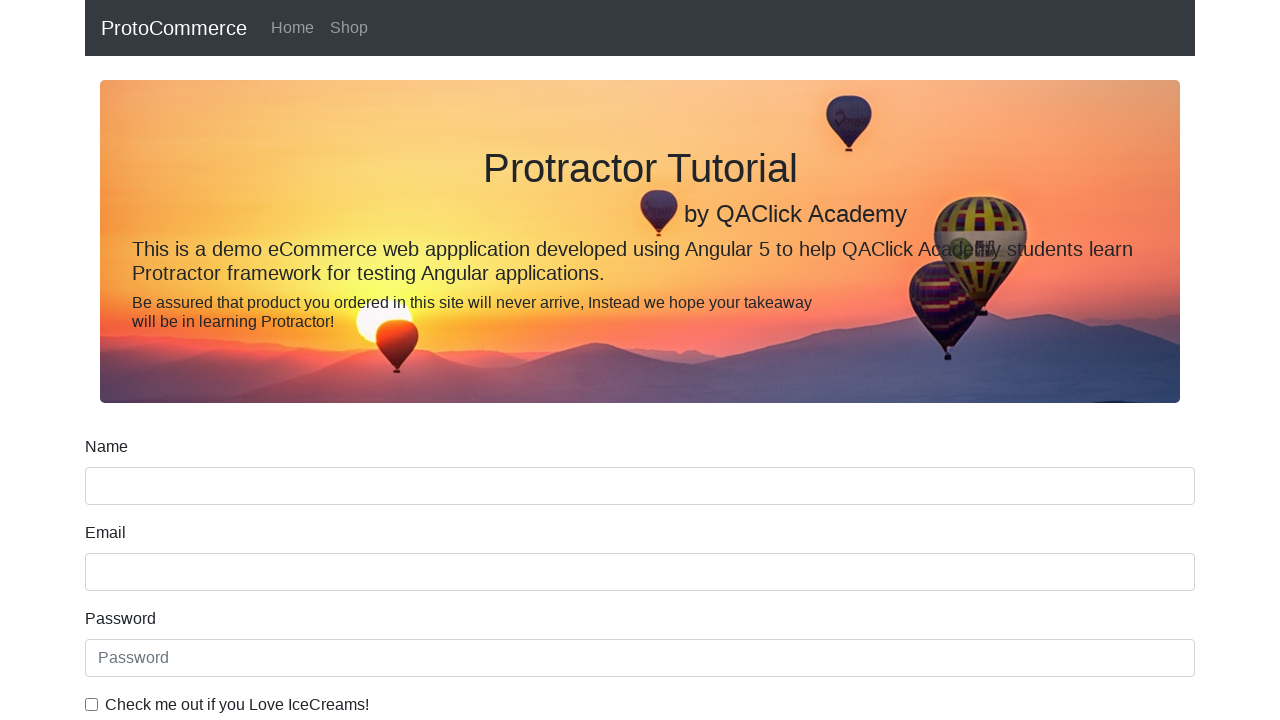

Opened new tab
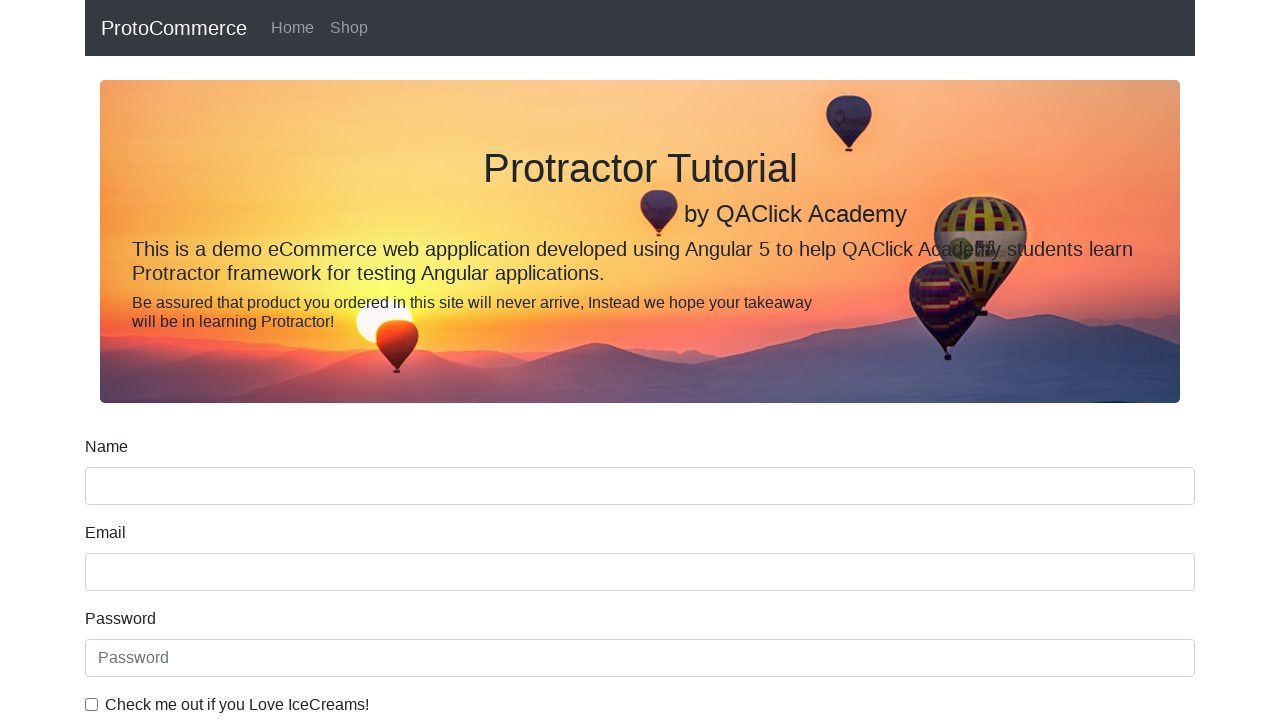

Navigated new tab to https://rahulshettyacademy.com/#/index
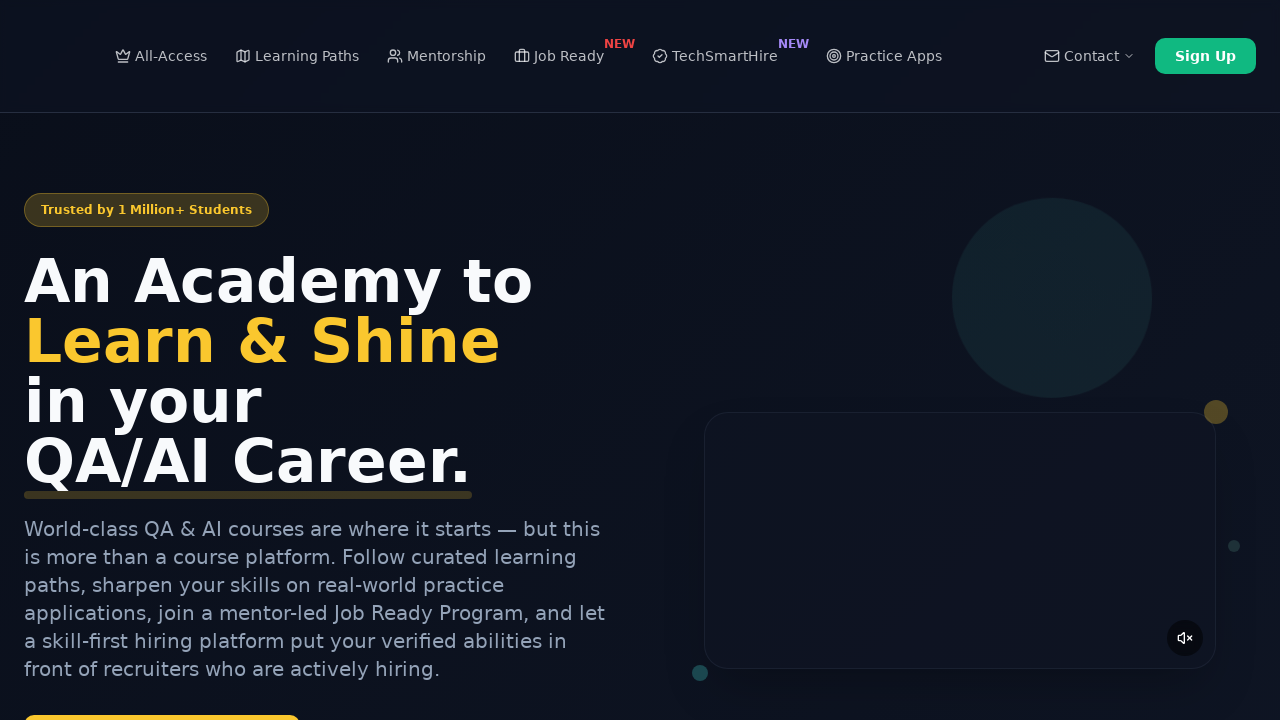

Located course link elements
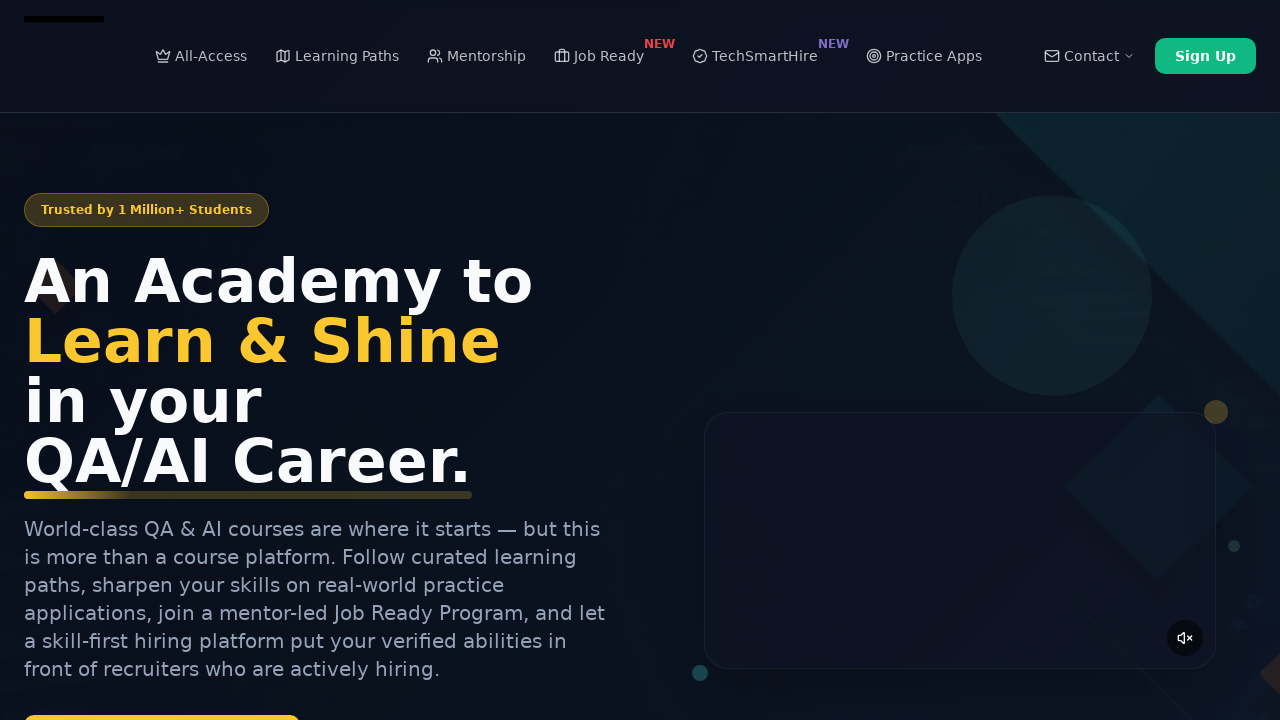

Extracted text from second course link: 'Playwright Testing'
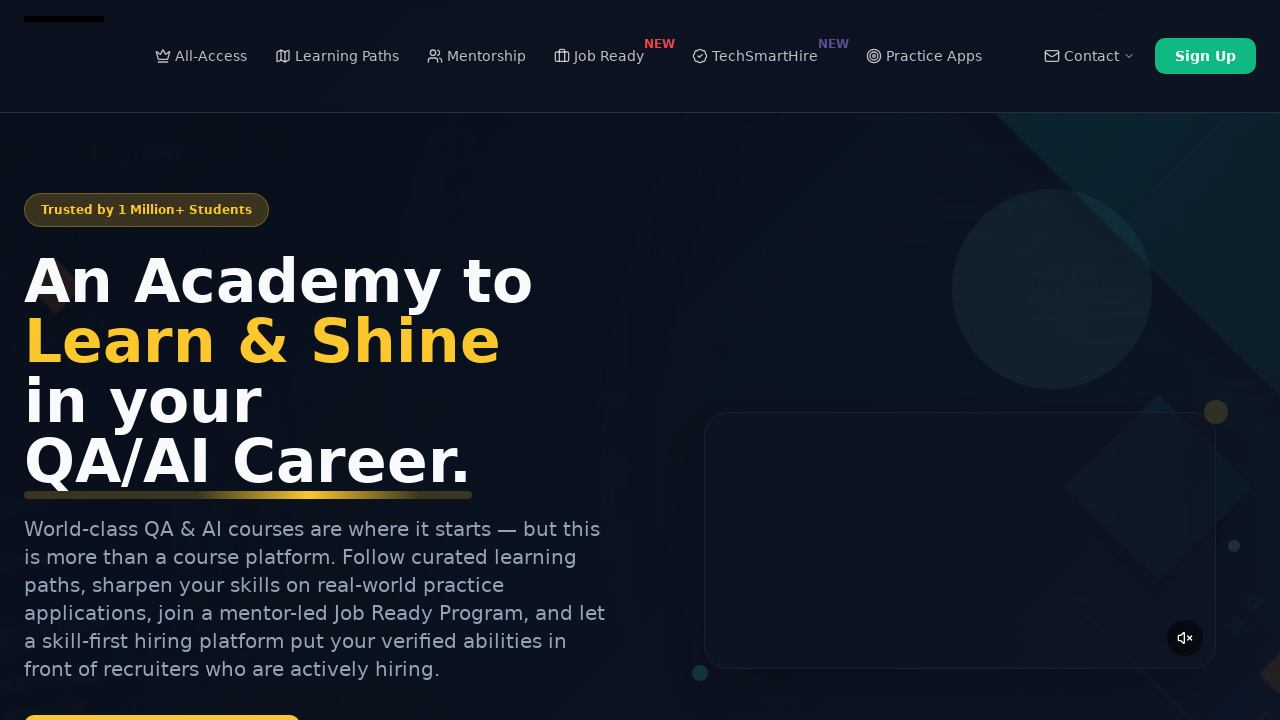

Closed new tab
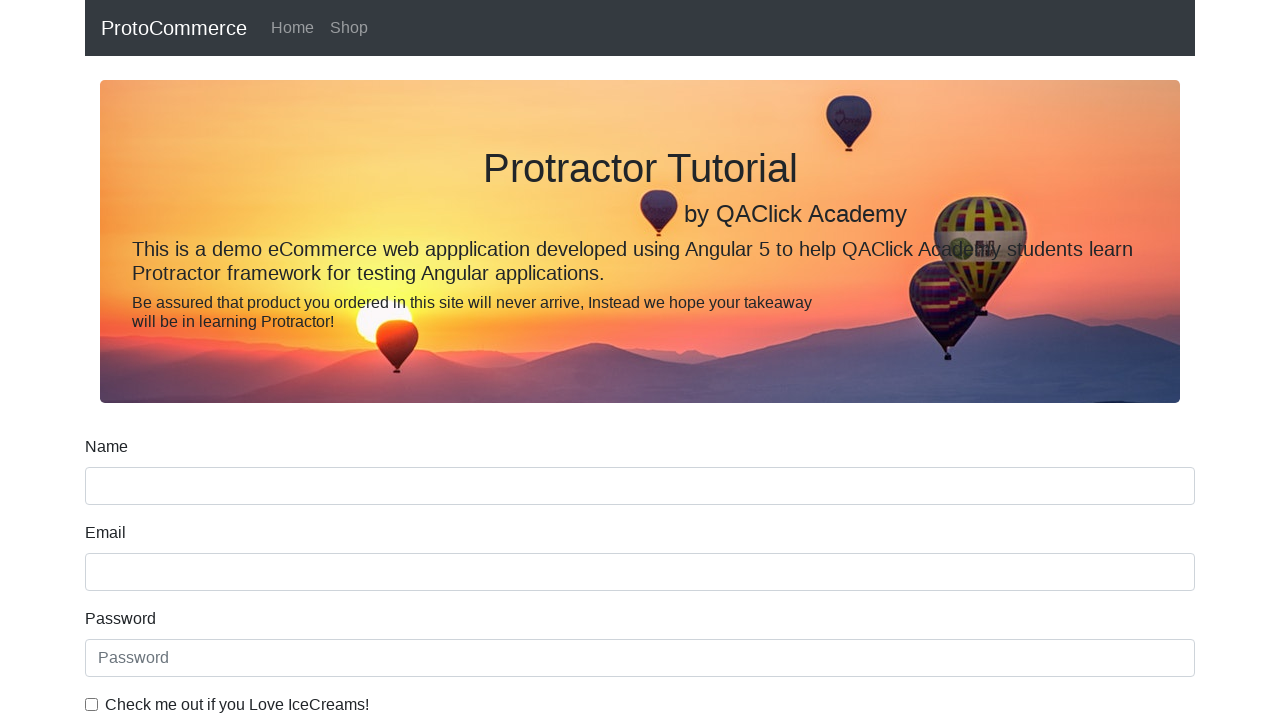

Filled name field with extracted text: 'Playwright Testing' on [name='name']
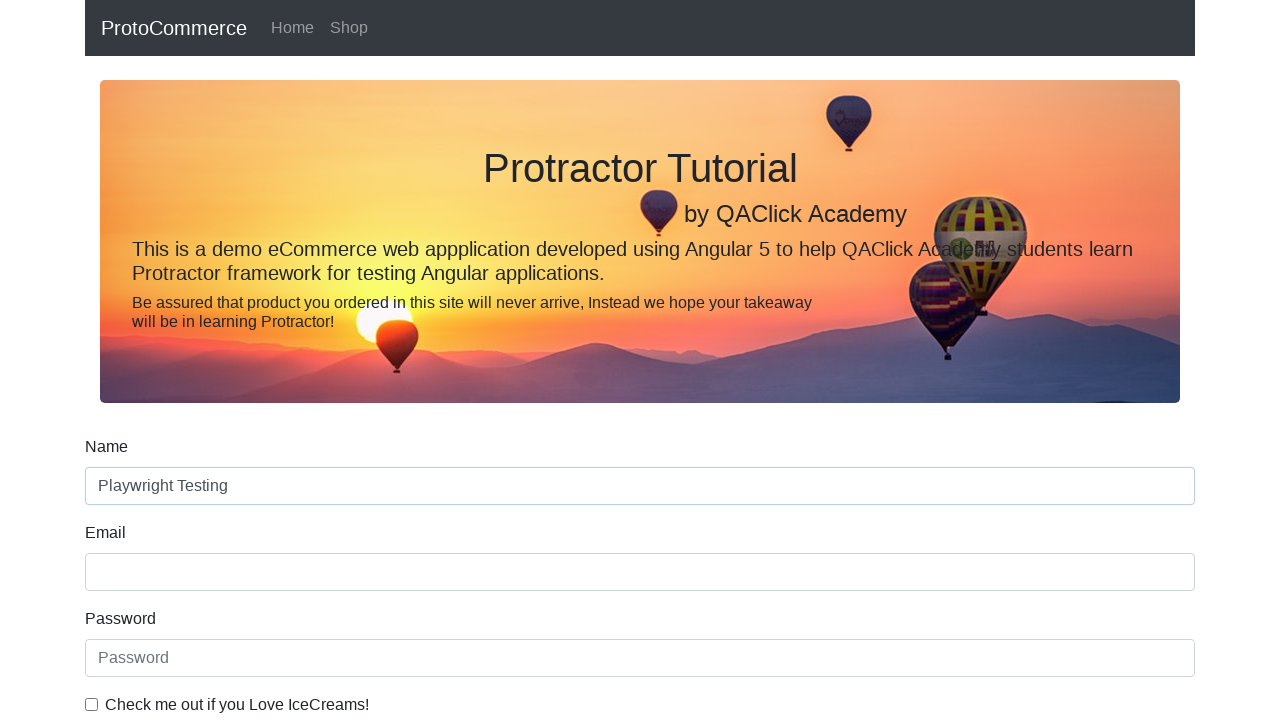

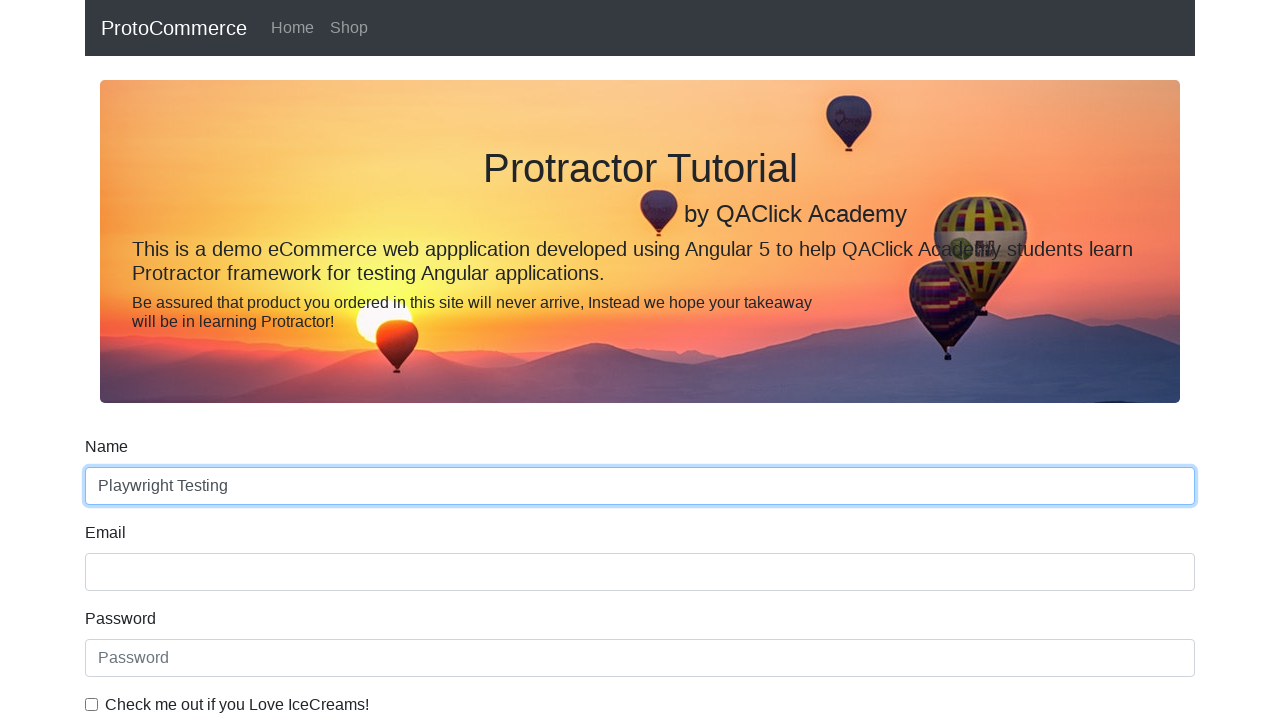